Tests file download functionality by navigating to a download page and clicking on a file link to initiate download

Starting URL: https://the-internet.herokuapp.com/download

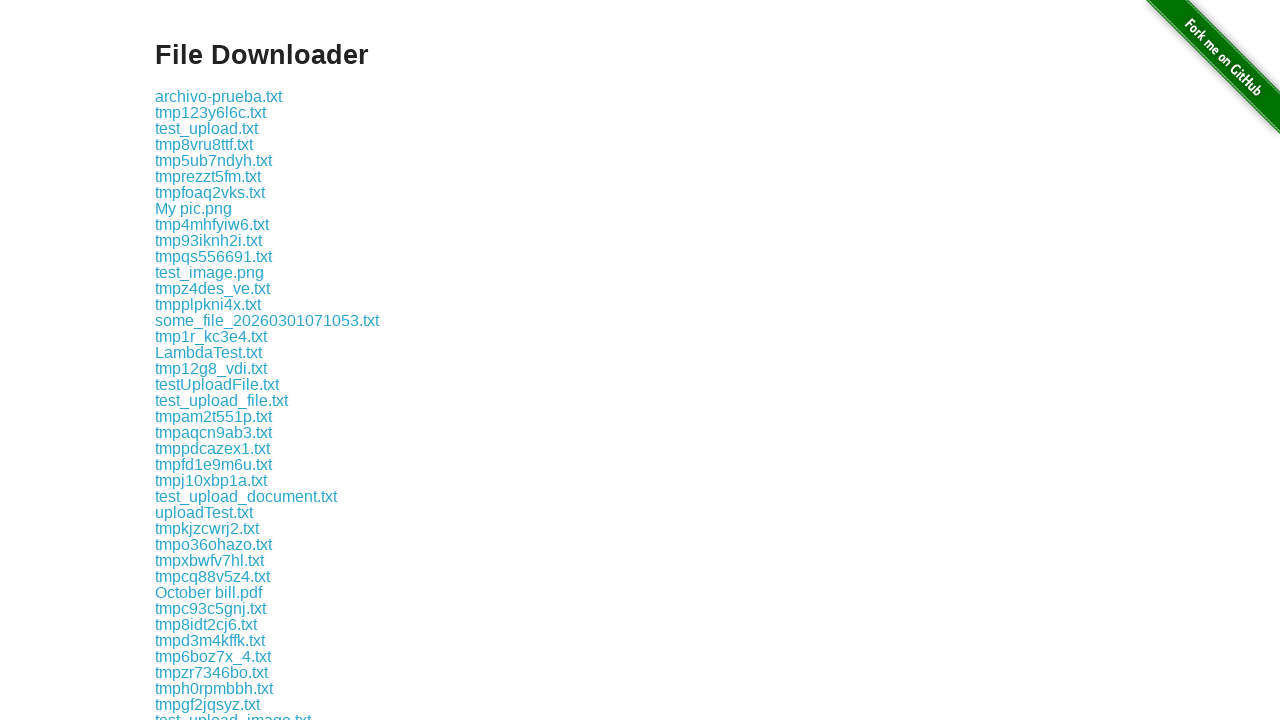

Navigated to file download page
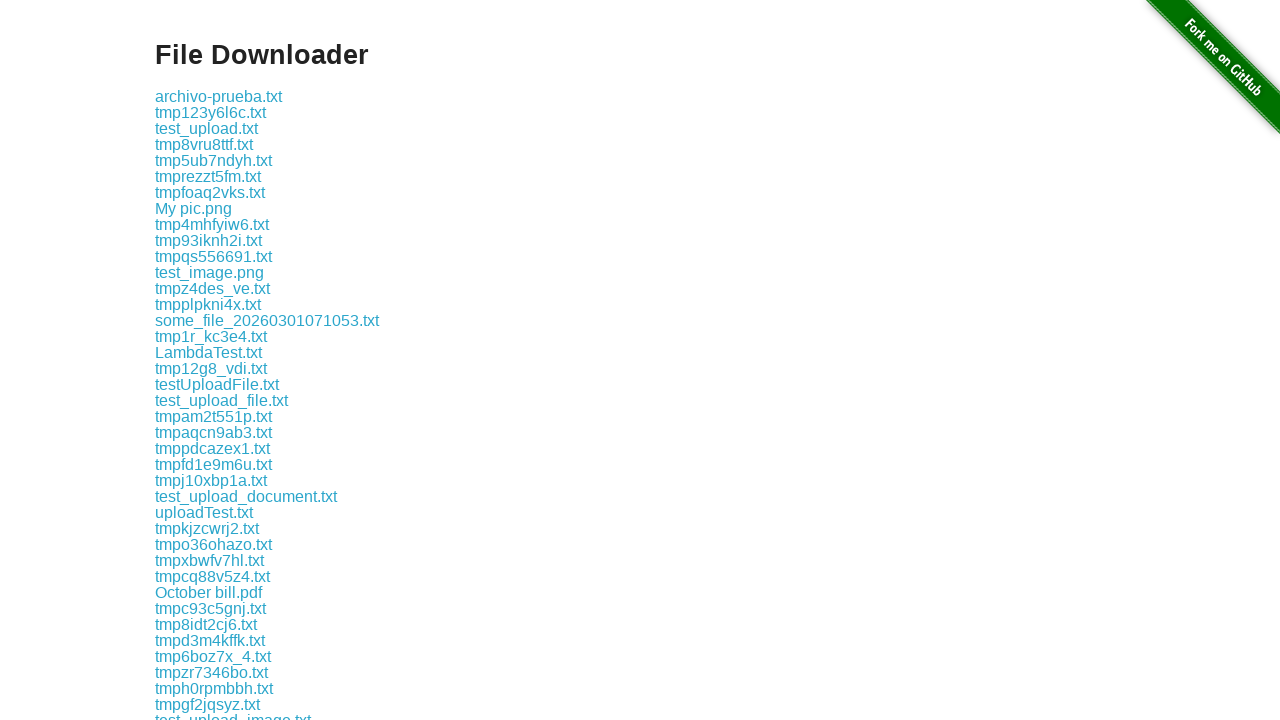

Clicked on LambdaTest.txt file link to initiate download at (208, 352) on xpath=//a[text()='LambdaTest.txt']
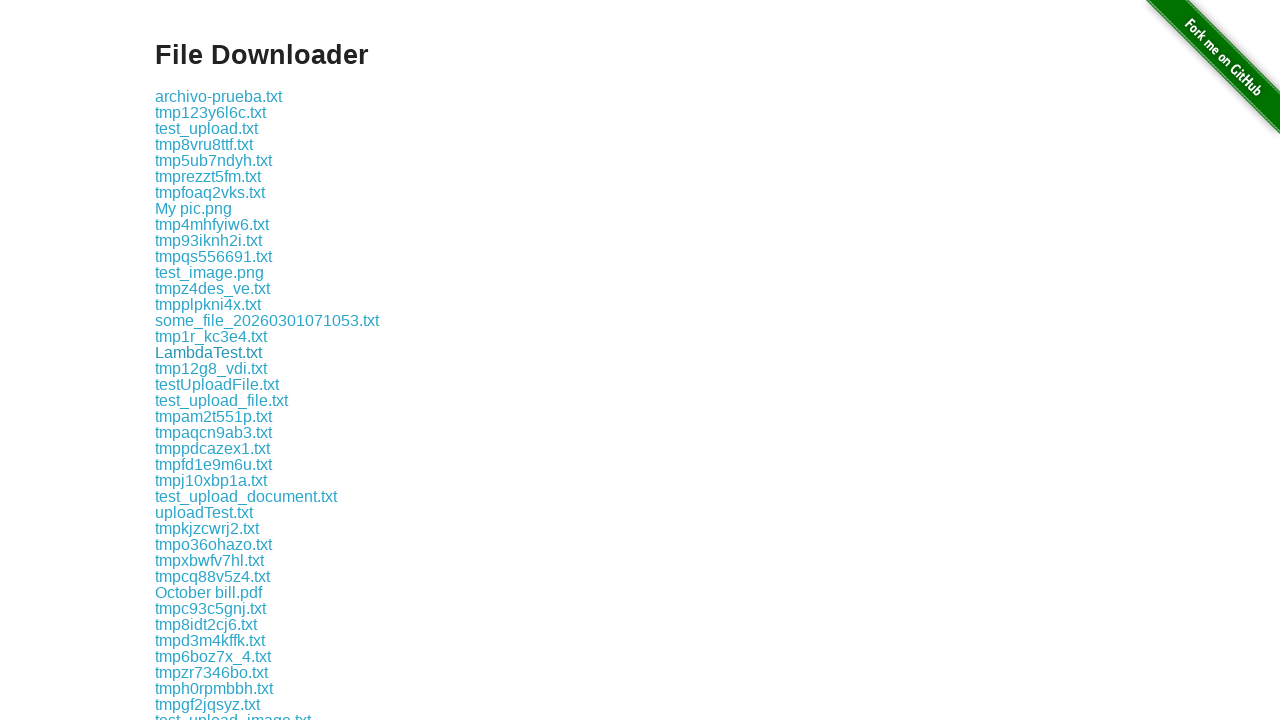

Waited 2 seconds for download to complete
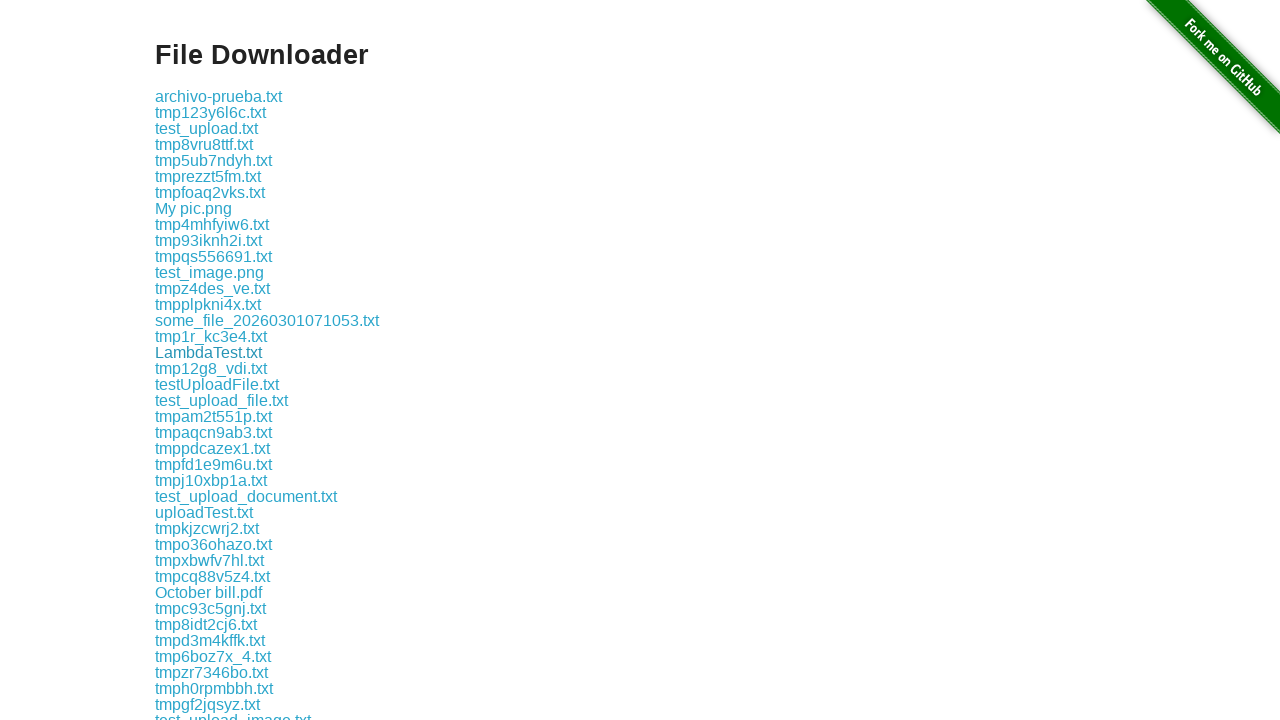

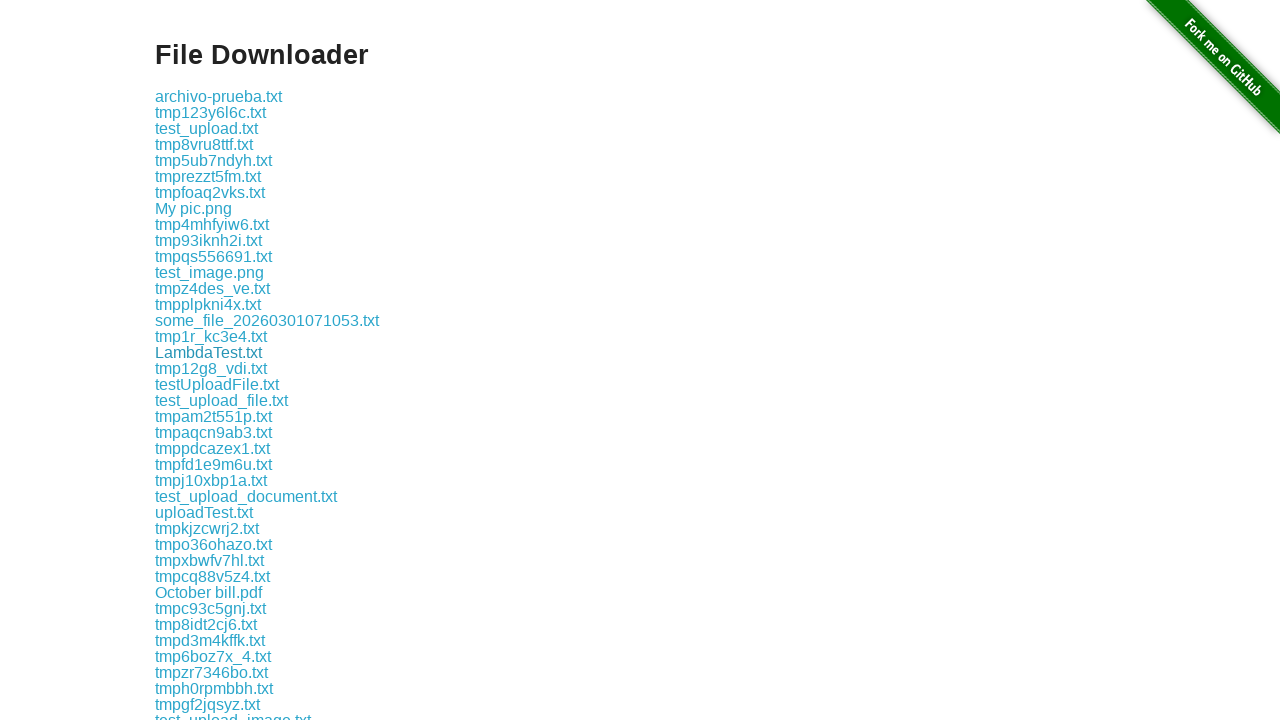